Tests navigation to the home page from the login page by clicking the menu toggle and then the home button link.

Starting URL: https://katalon-demo-cura.herokuapp.com/profile.php#login

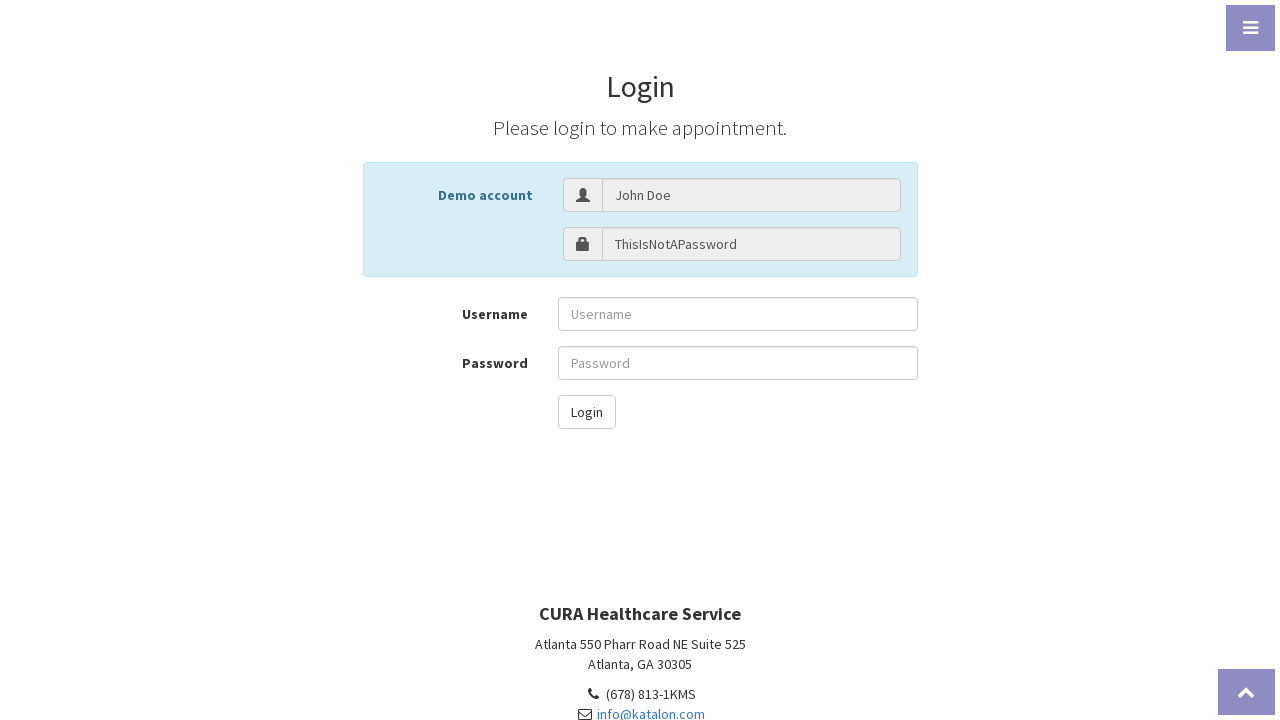

Clicked menu toggle button at (1250, 28) on .btn-dark.btn-lg.toggle
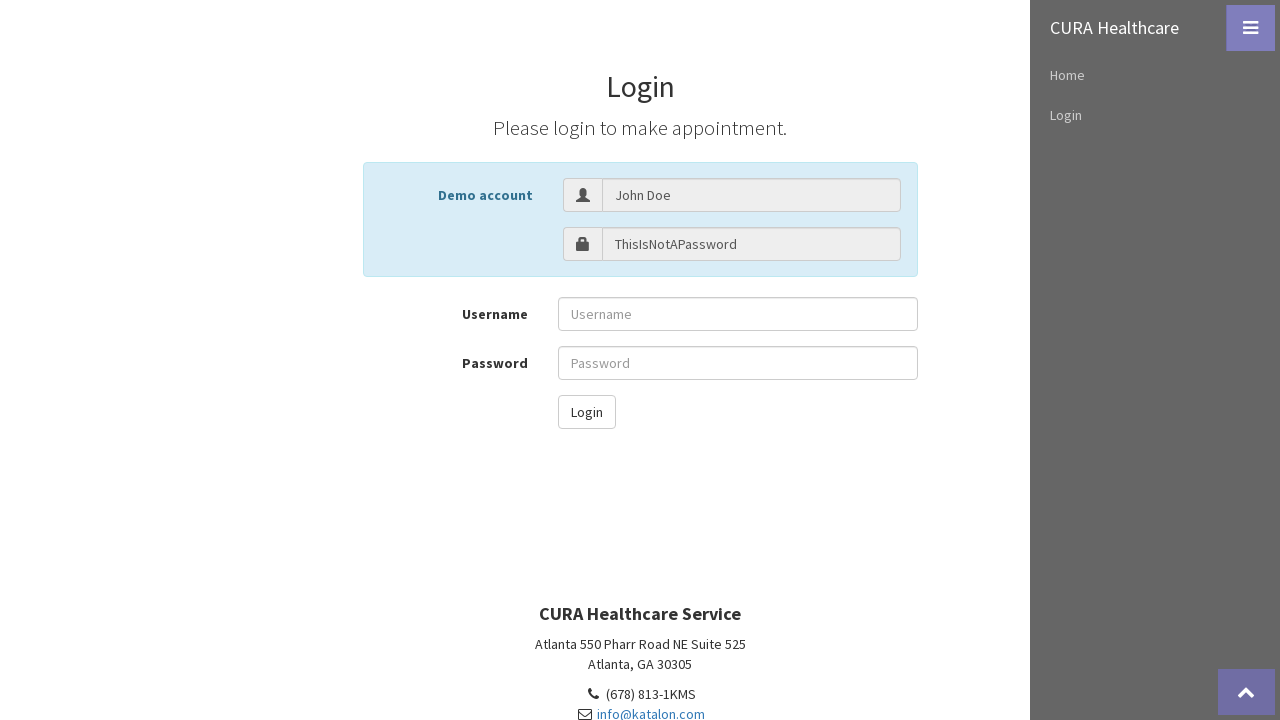

Clicked home button in navigation menu at (1155, 28) on nav ul li:nth-child(2) a
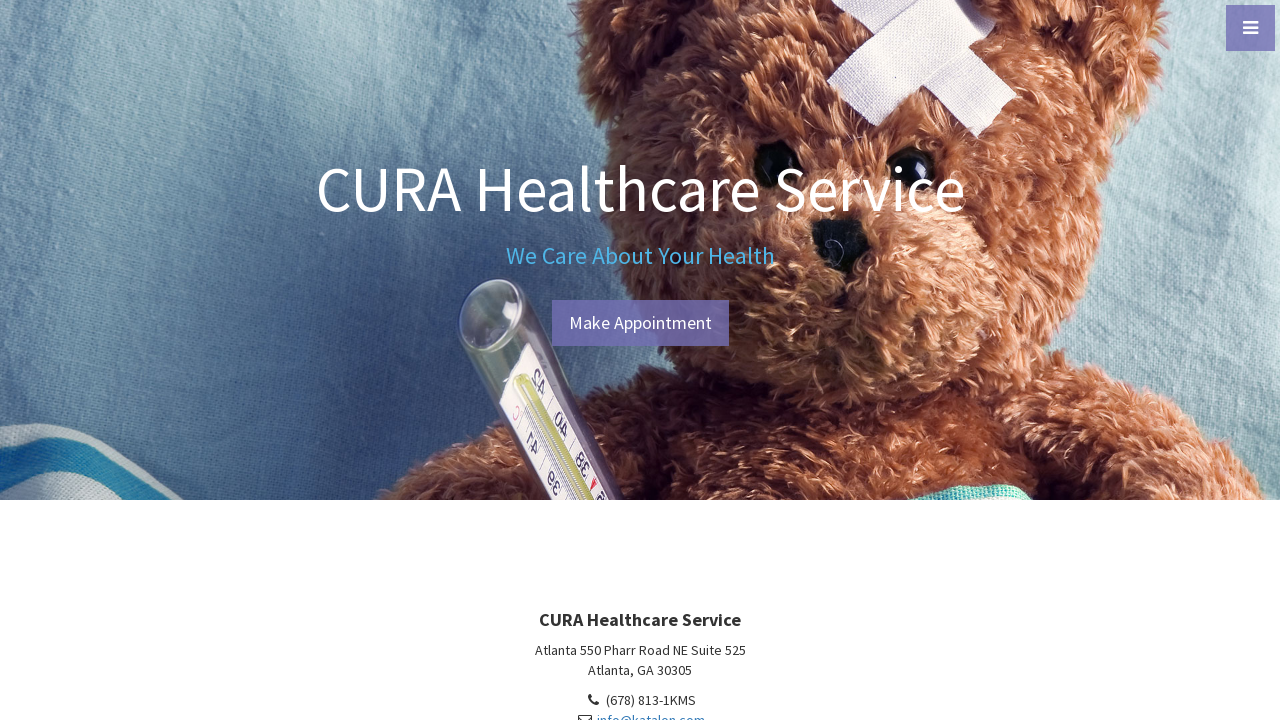

Verified navigation to home page
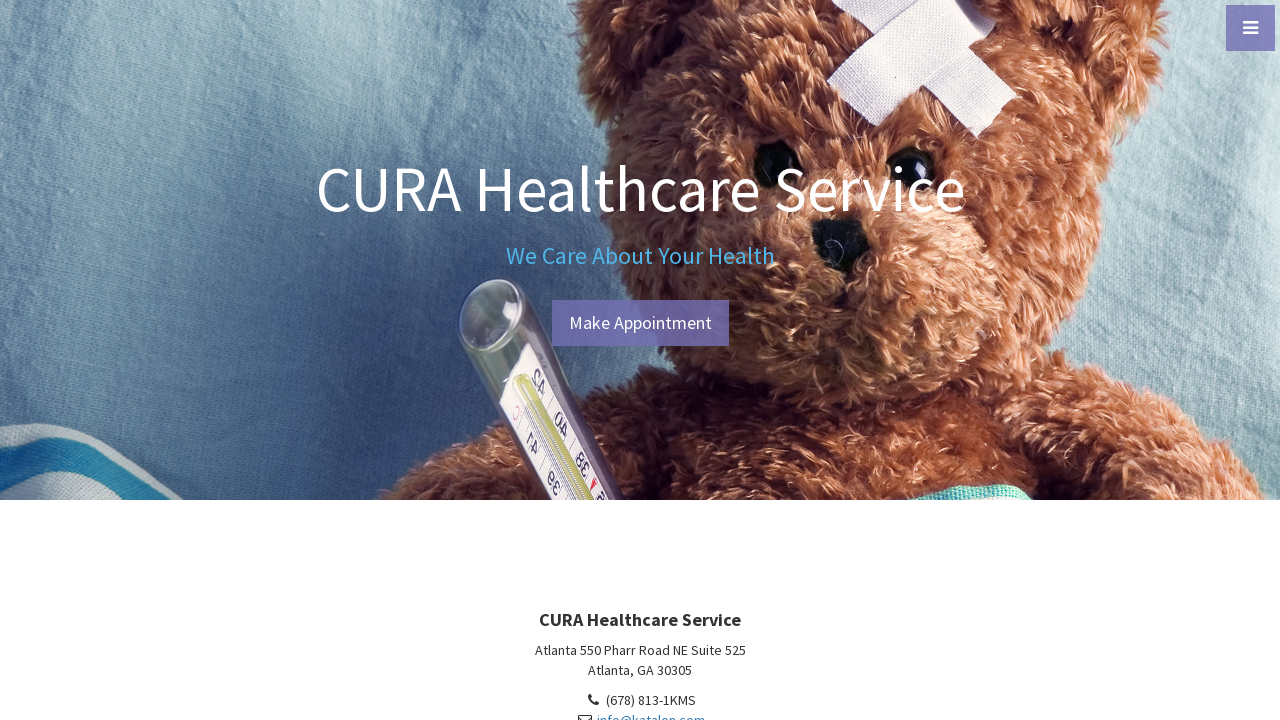

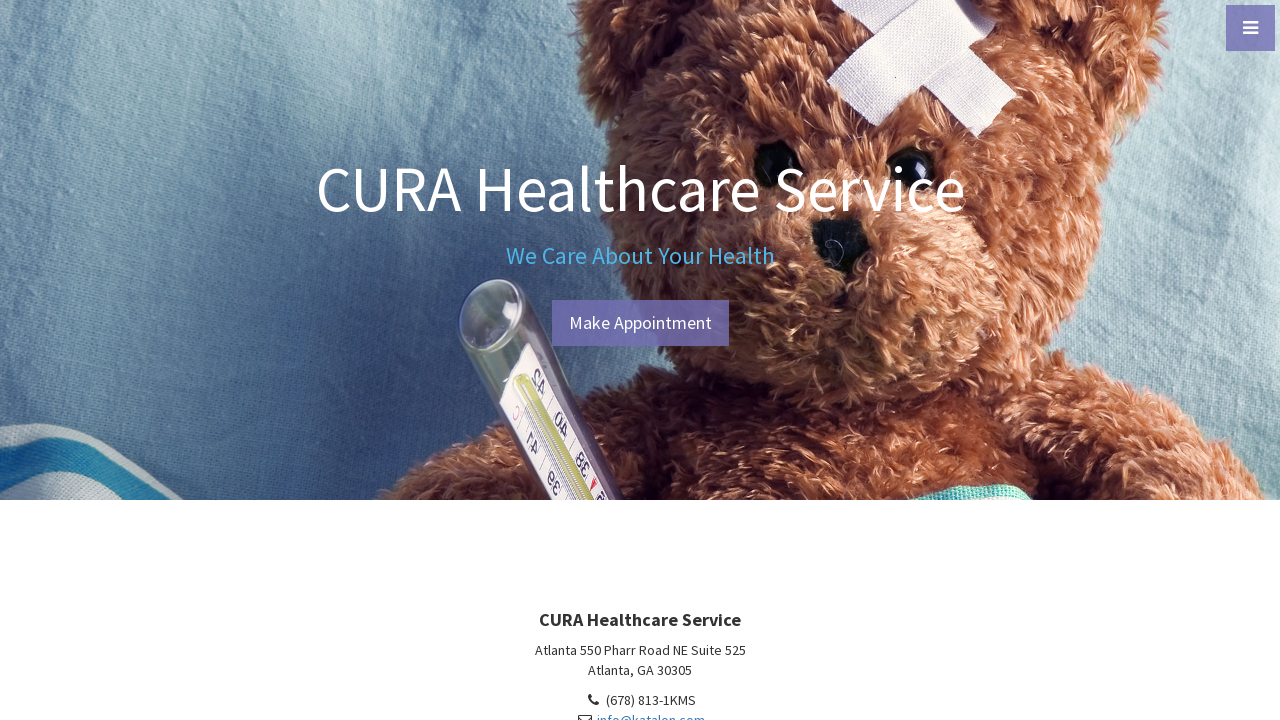